Tests the related words search functionality by entering a keyword and retrieving search results

Starting URL: https://relatedwords.org

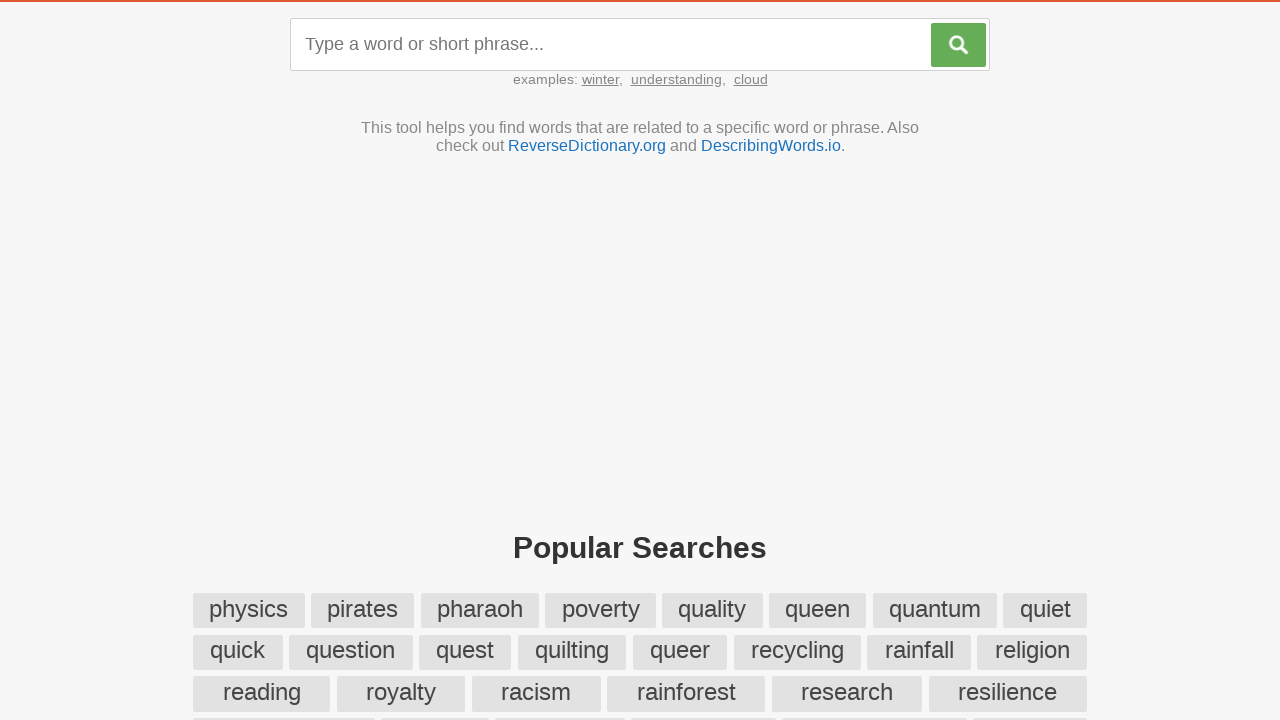

Filled search input with keyword 'circle' on #query
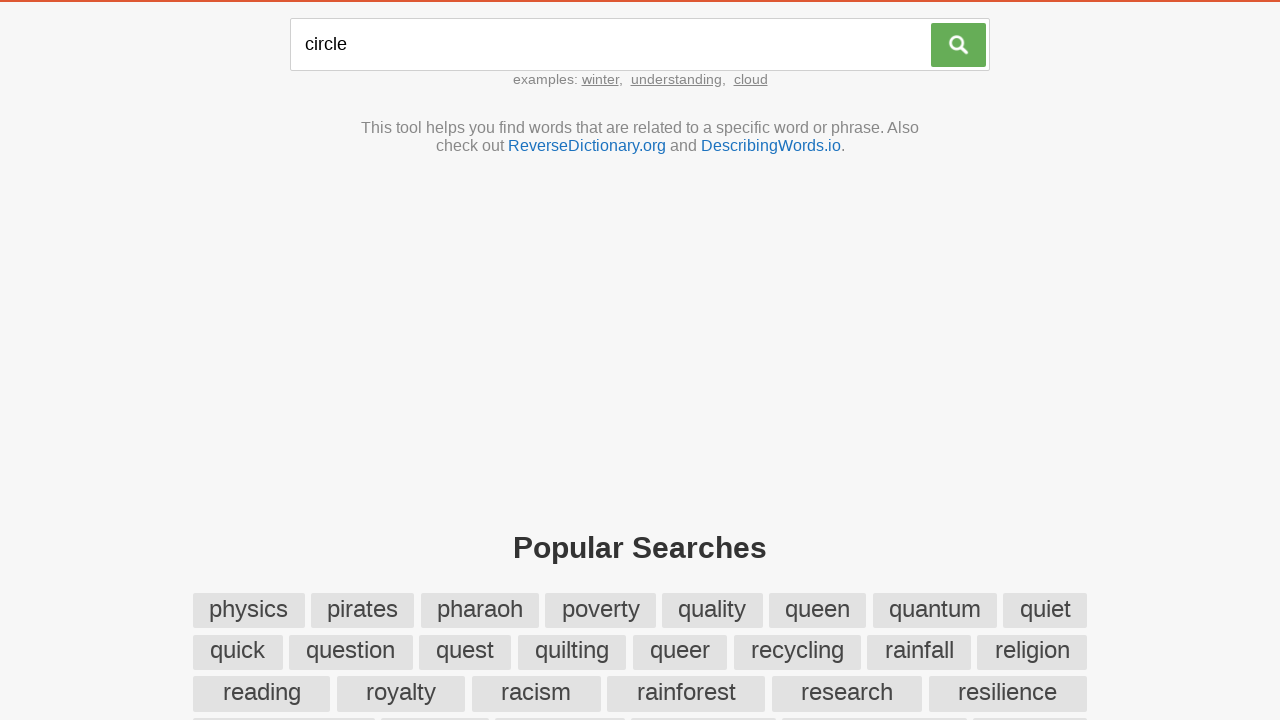

Clicked search button to retrieve related words at (959, 45) on #search-button
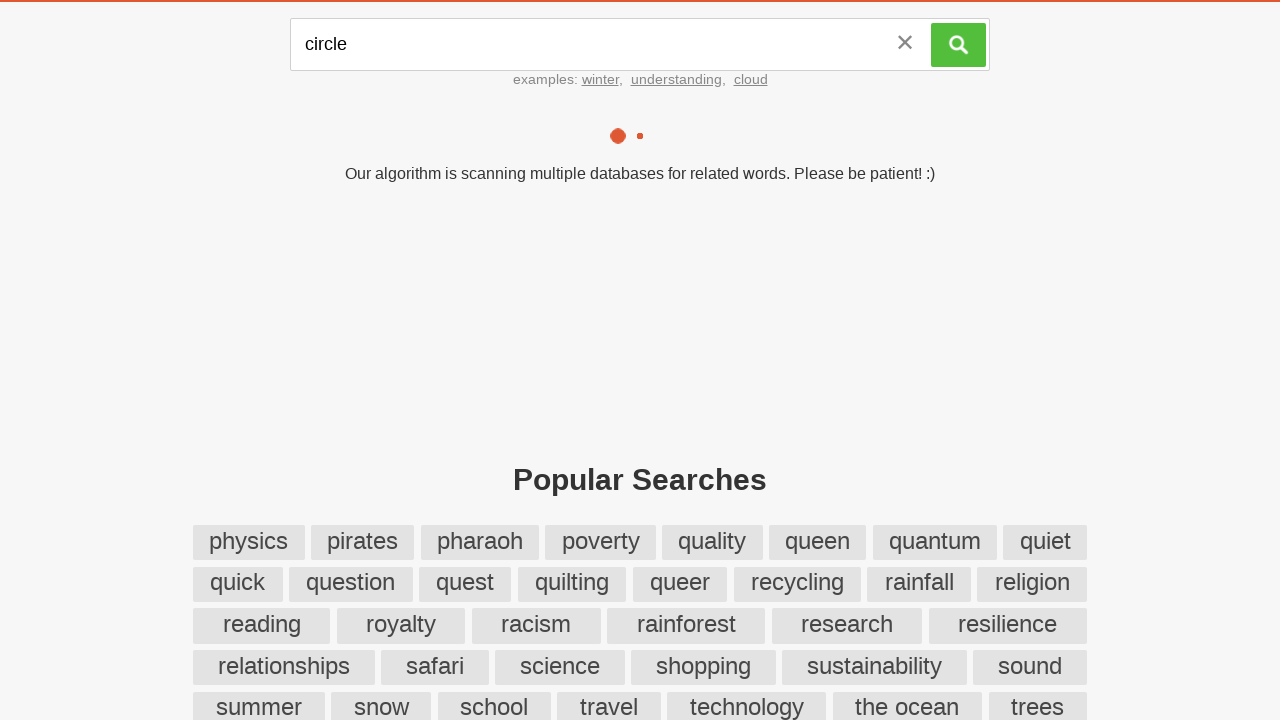

Search results loaded successfully
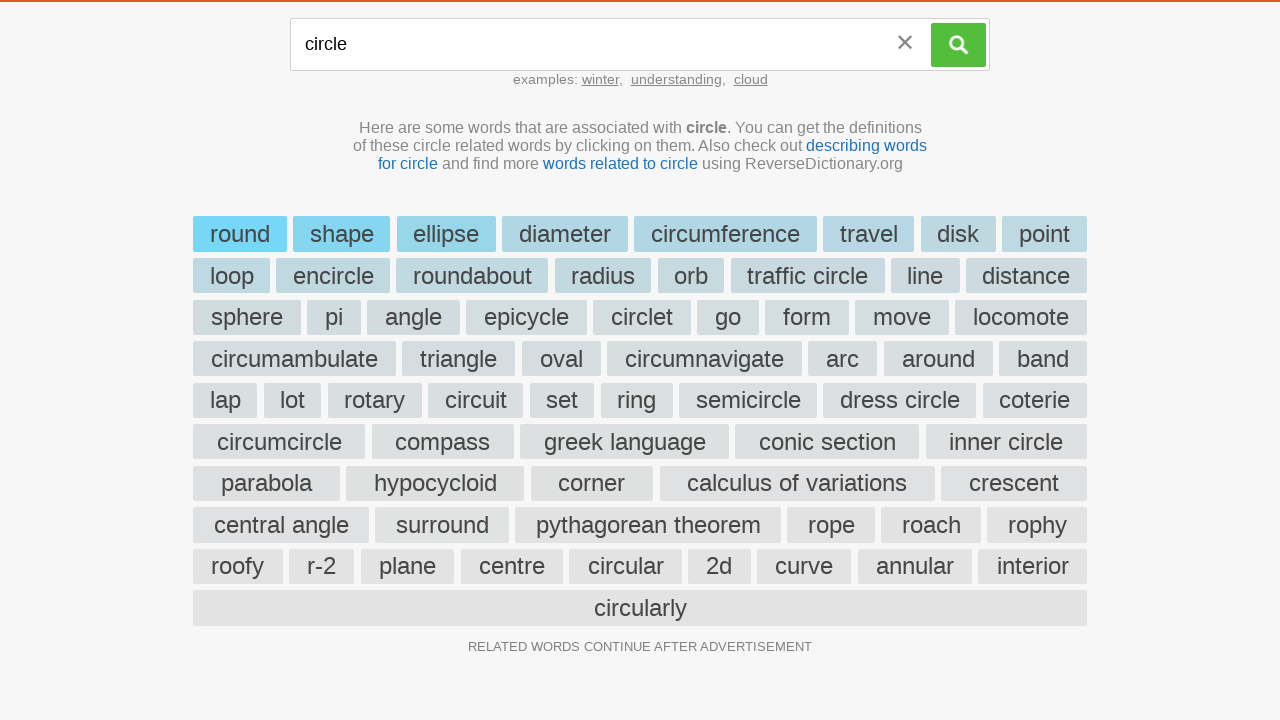

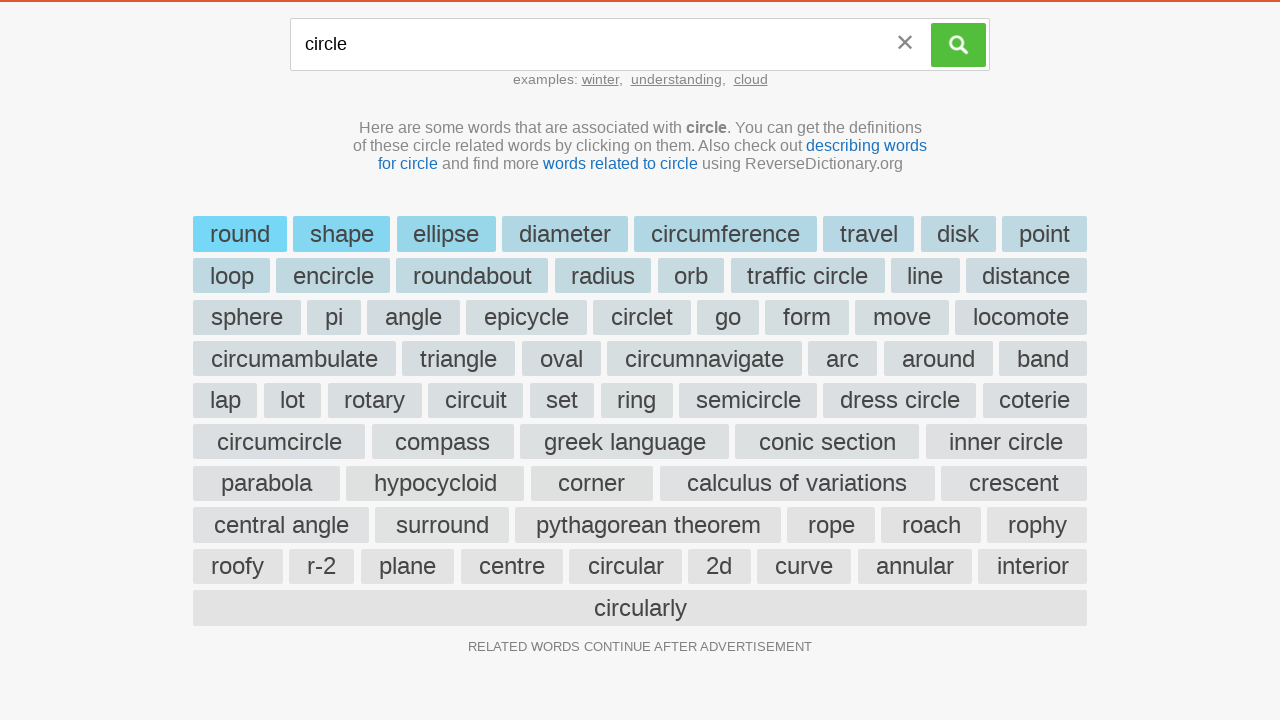